Navigates to the Hungarian Opera House website and attempts to click on the first menu item in the navigation bar

Starting URL: https://opera.hu

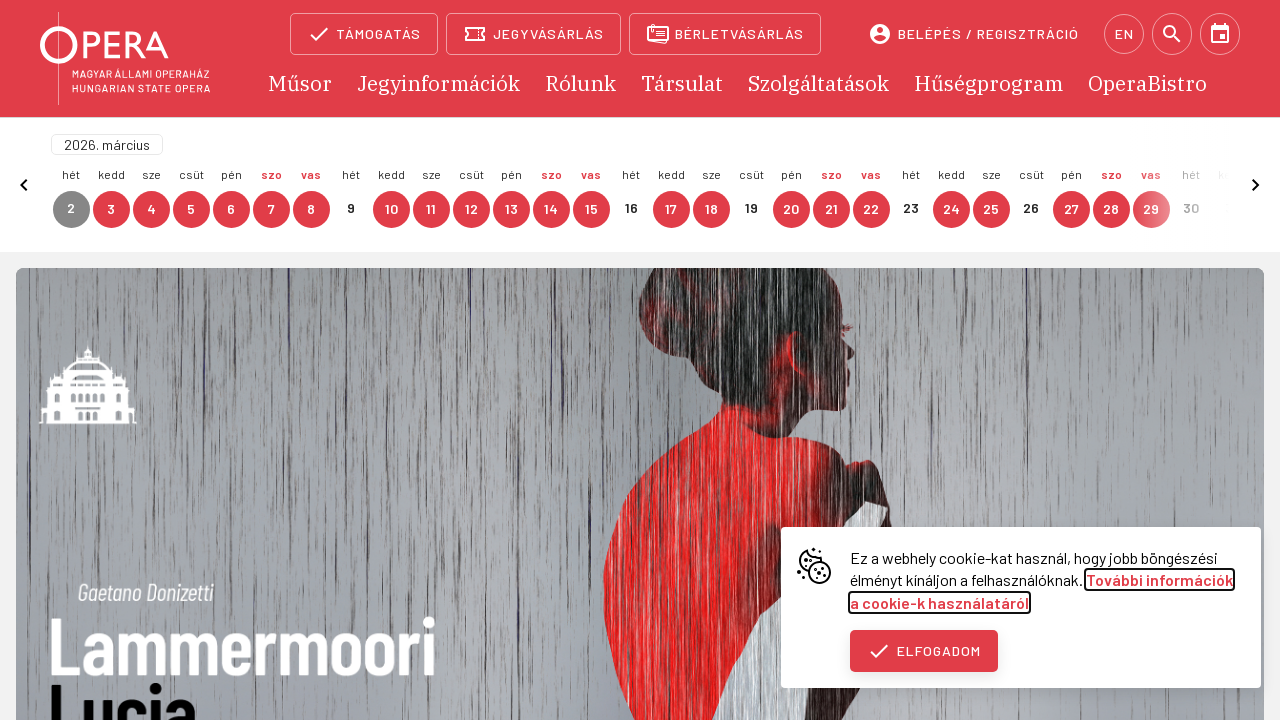

Menu element not found - exception caught on //*[@id="menubars"]/li[1]/a[1]
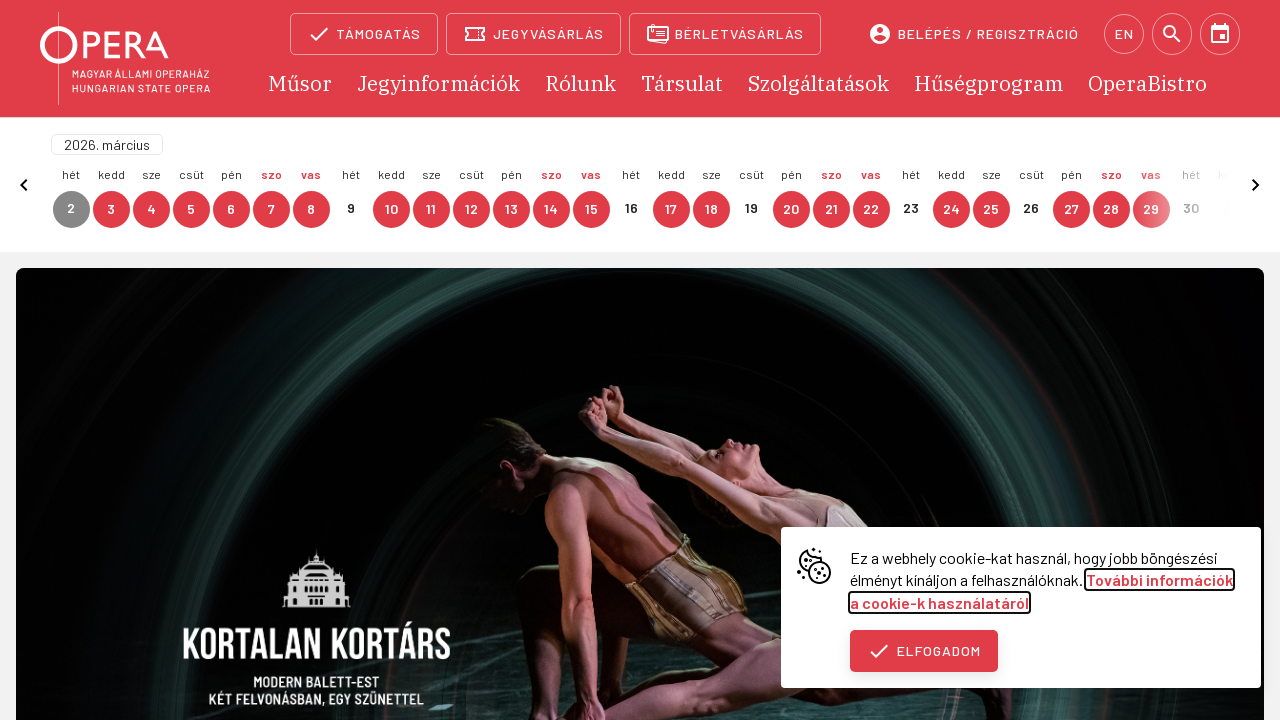

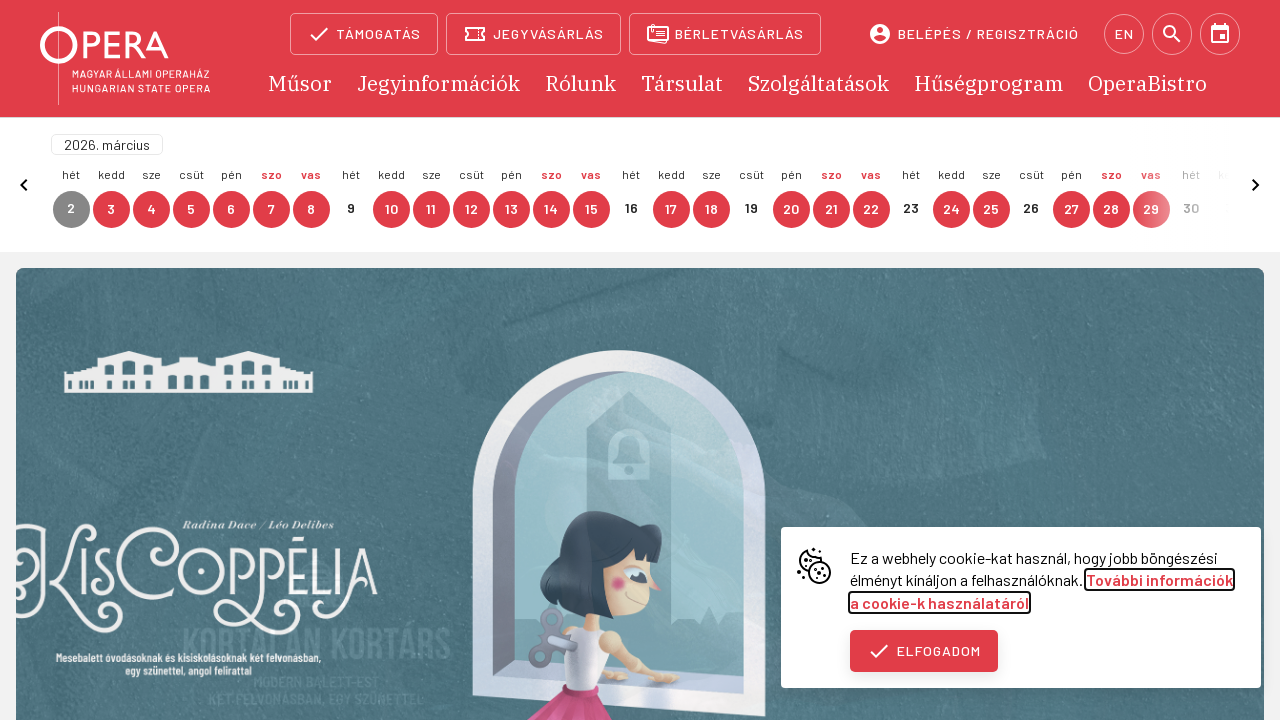